Tests form submission on Sauce Labs guinea pig test page by entering comments, submitting the form, verifying the comments appear, then clicking a link and verifying new page content.

Starting URL: http://saucelabs.com/test/guinea-pig

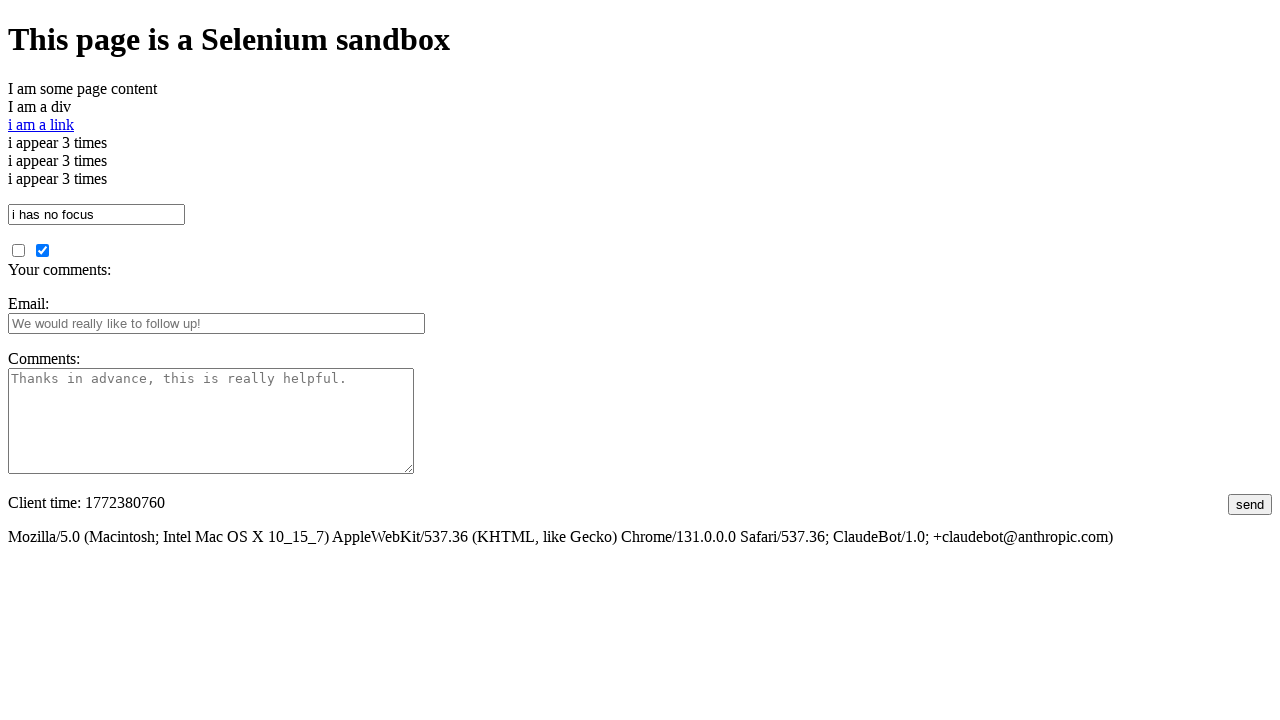

Verified page title contains 'I am a page title - Sauce Labs'
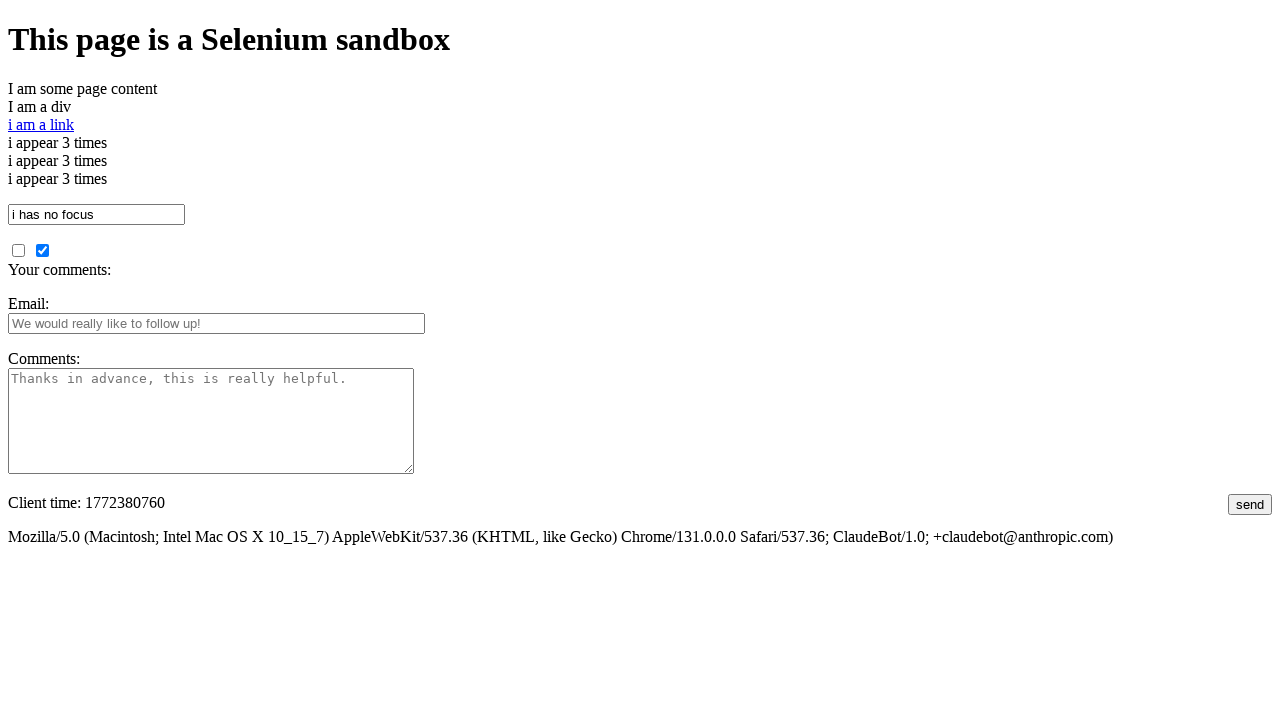

Filled comments textarea with sample text on #comments
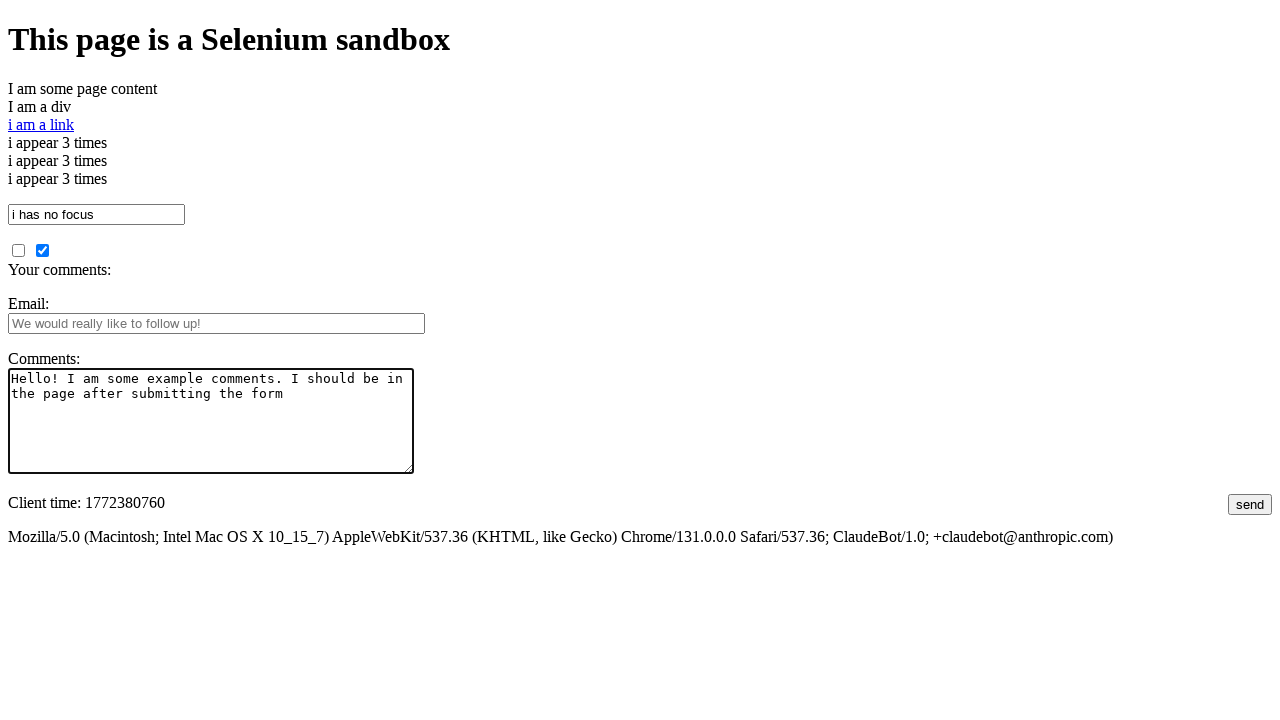

Clicked submit button to submit the form at (1250, 504) on #submit
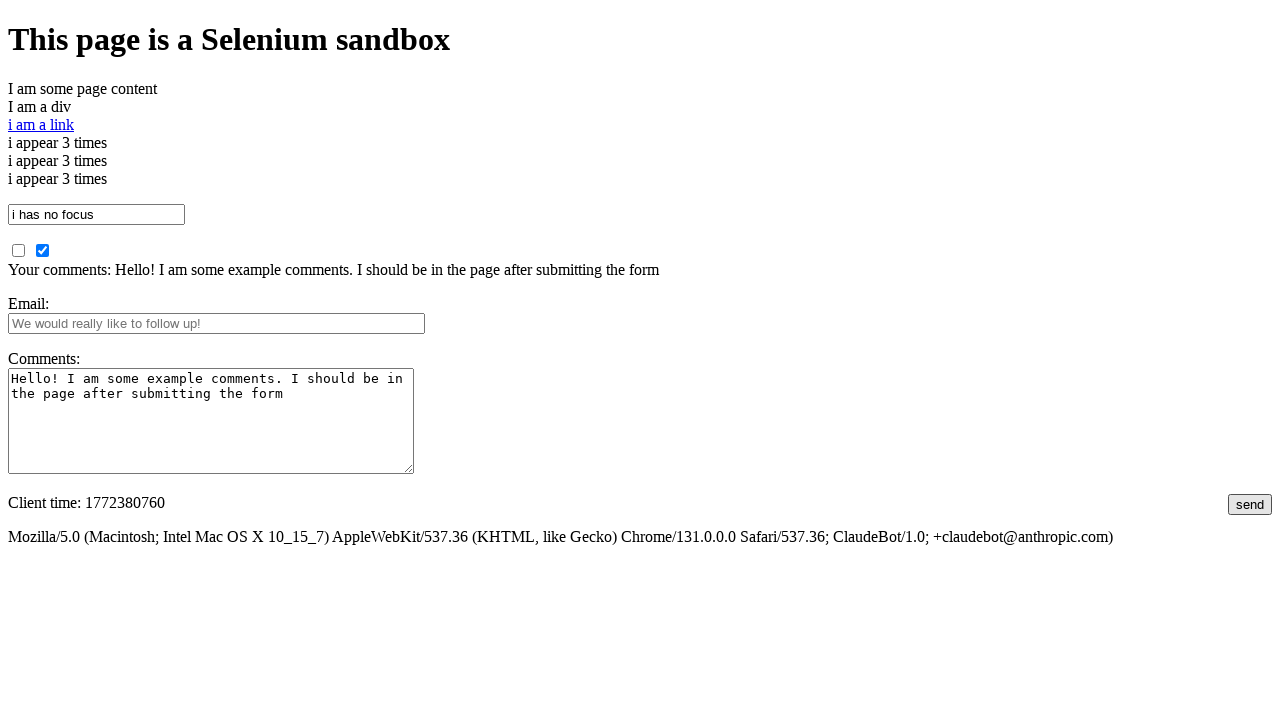

Waited for comments section to appear
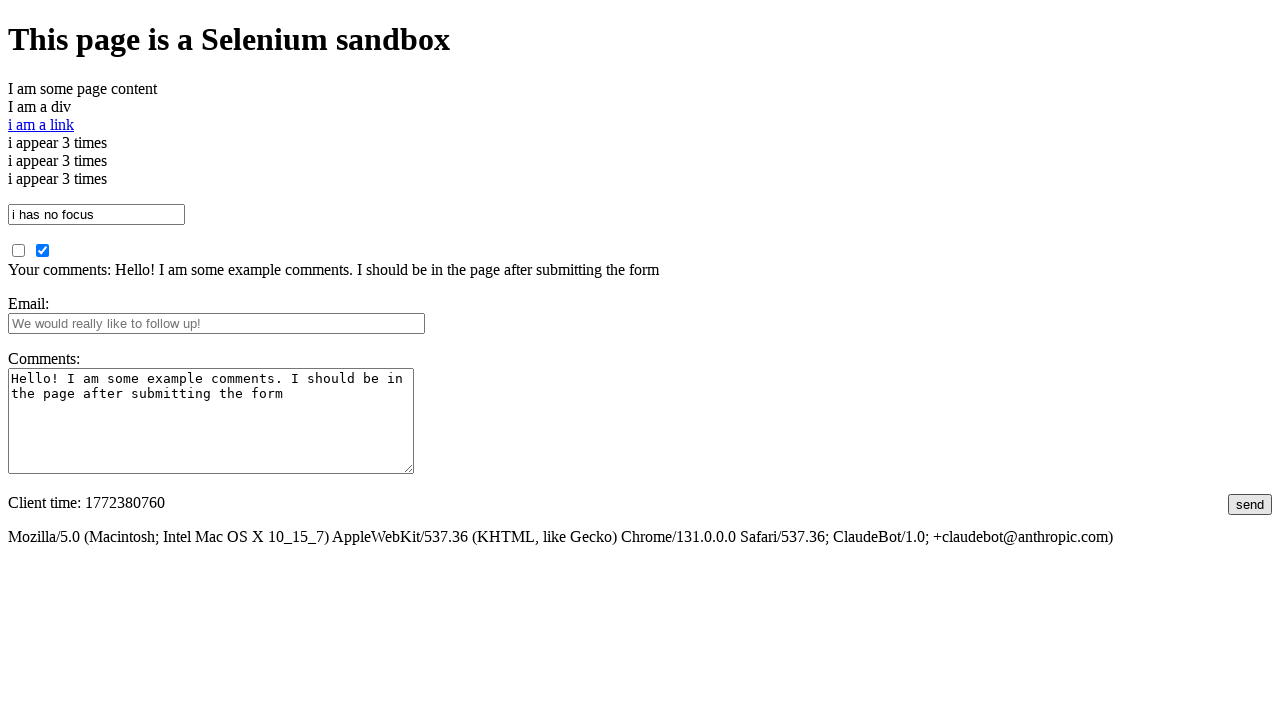

Verified submitted comments appear in the page
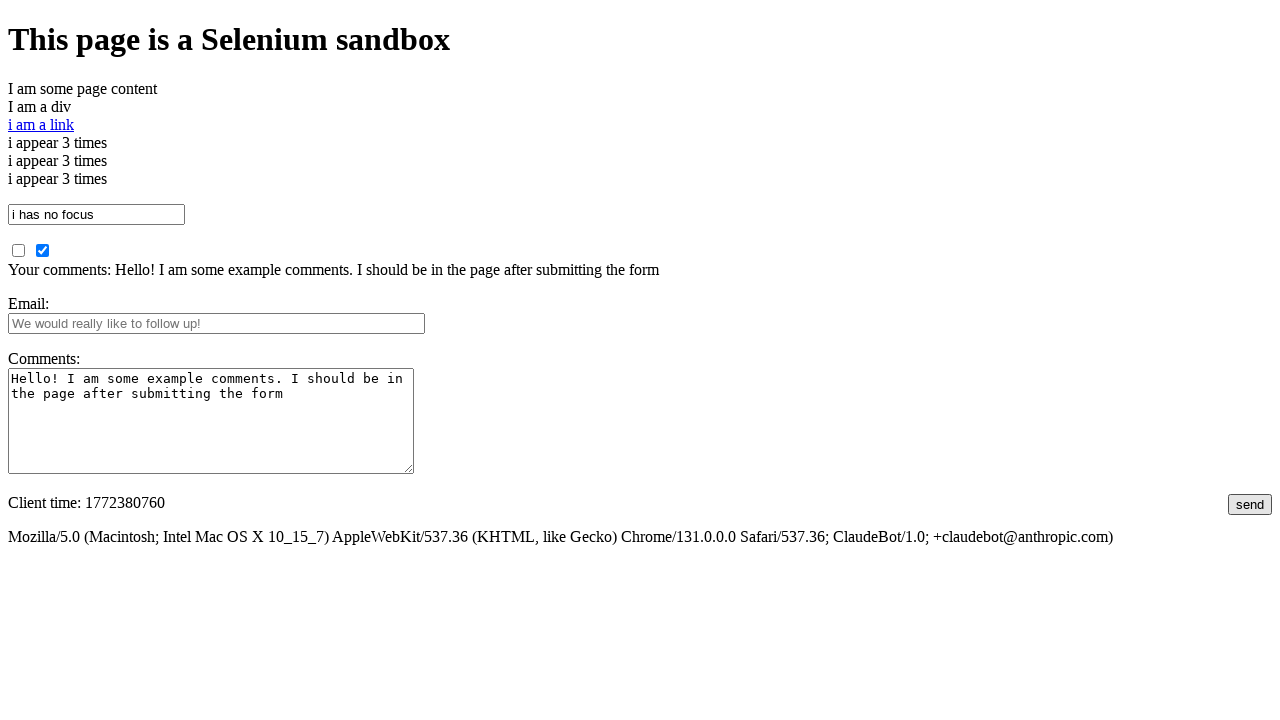

Verified 'other page content' is not present on current page
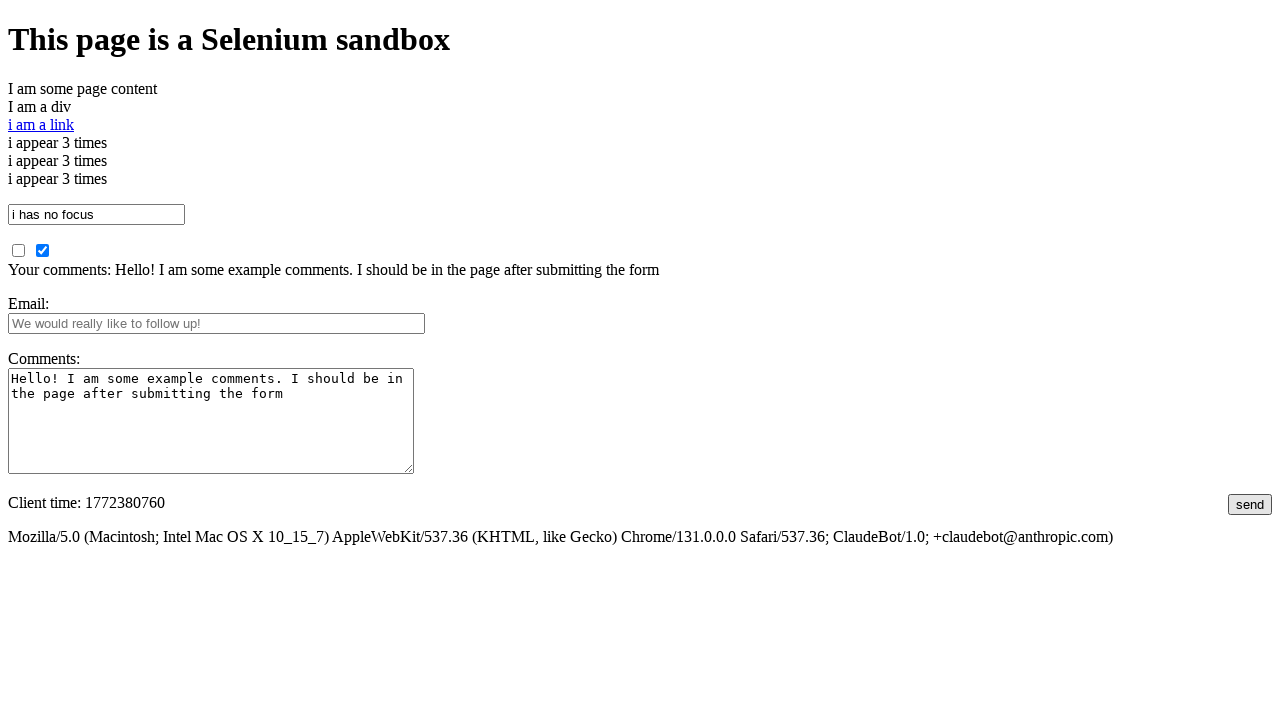

Clicked link to navigate to another page at (41, 124) on a:has-text('i am a link')
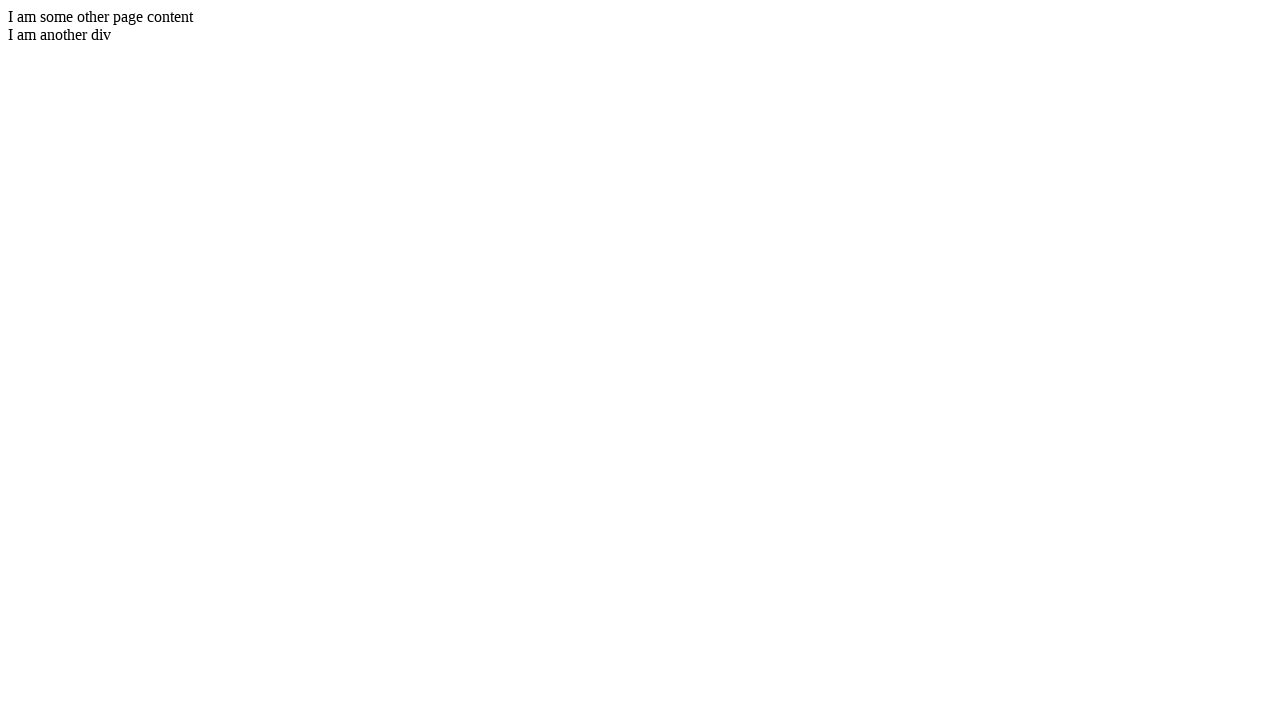

Waited for new page to load (domcontentloaded)
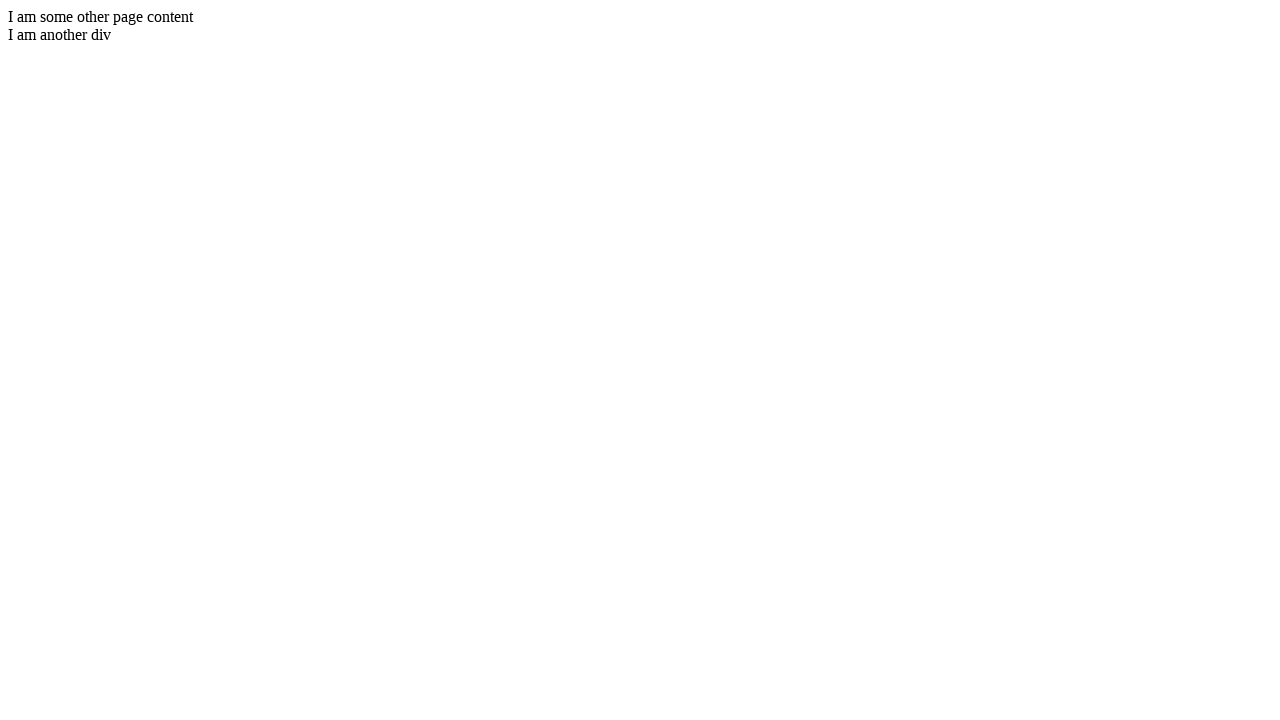

Verified new page contains 'I am some other page content'
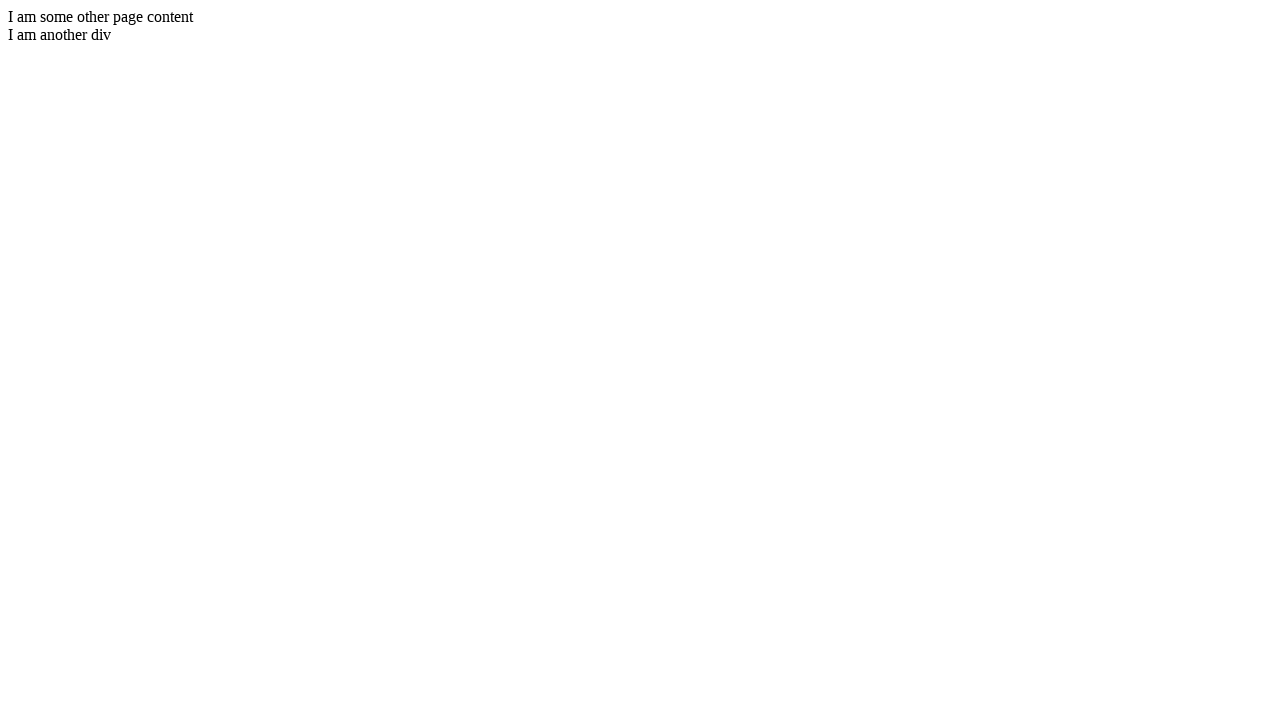

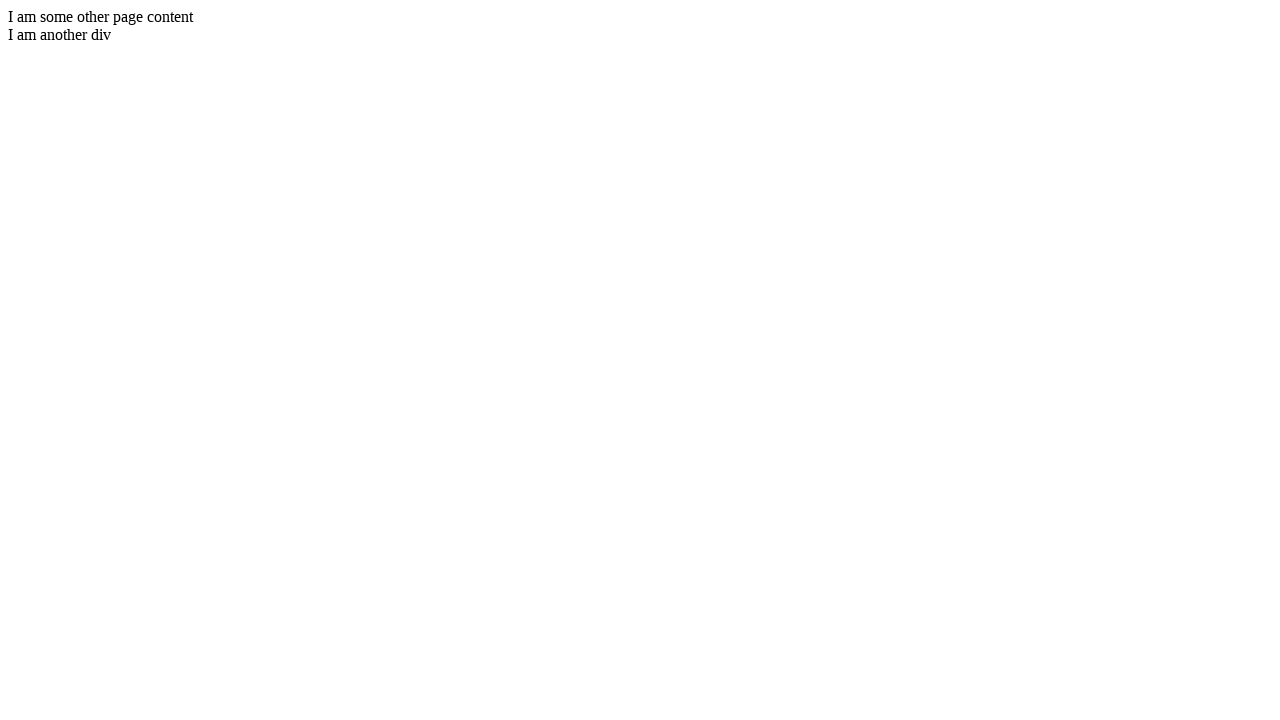